Tests JavaScript confirm alert handling by clicking the confirm button and accepting the dialog

Starting URL: https://the-internet.herokuapp.com/javascript_alerts

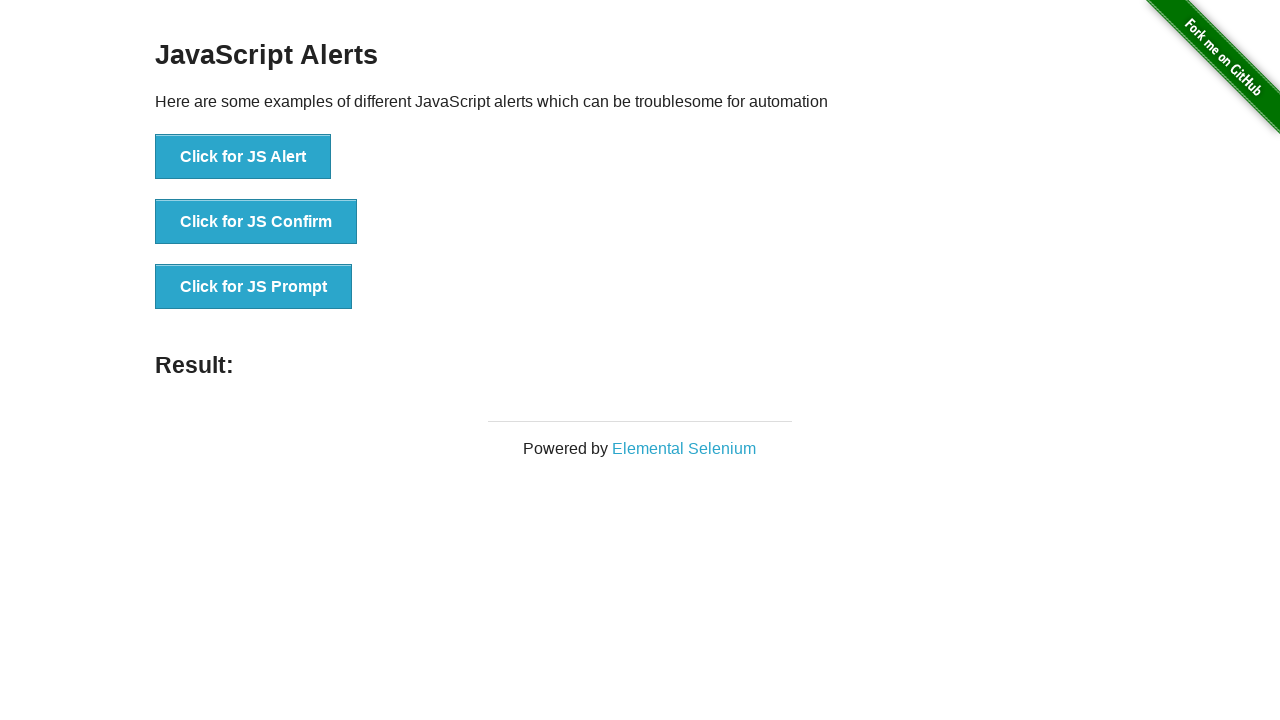

Set up dialog handler to accept confirm alerts
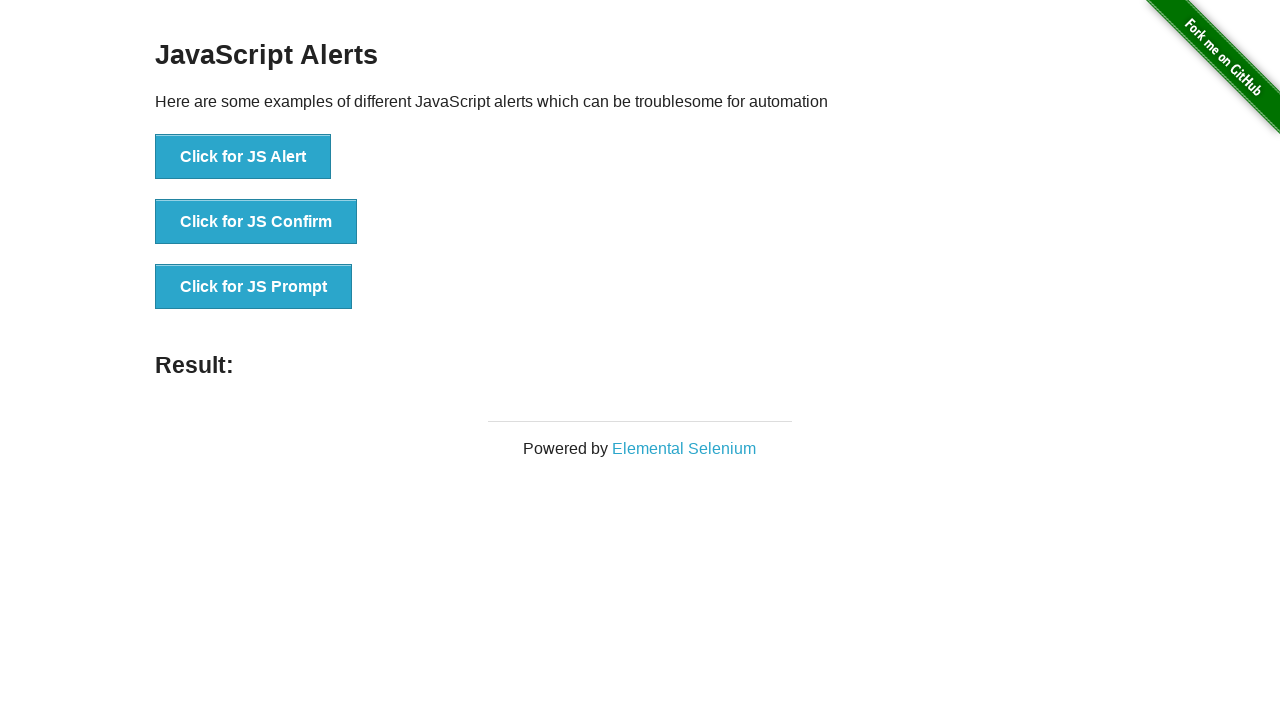

Clicked the JS Confirm button to trigger confirm alert at (256, 222) on button[onclick="jsConfirm()"]
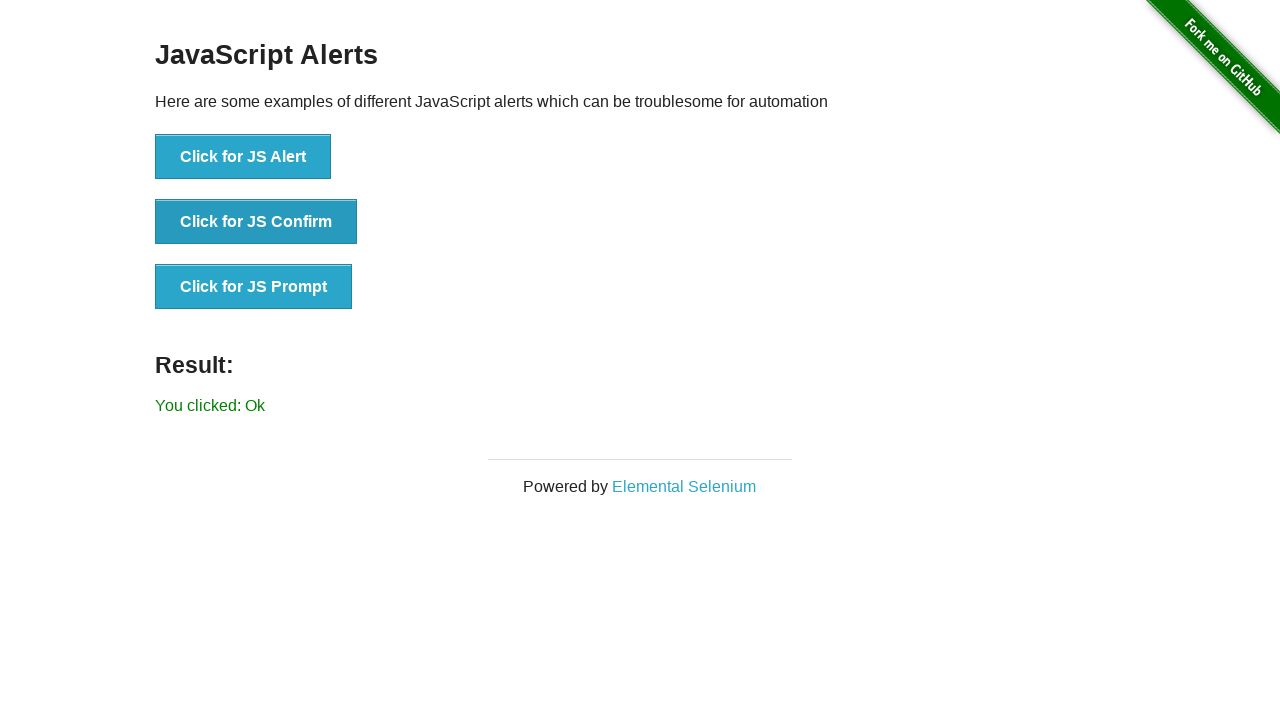

Confirmed result element loaded after accepting dialog
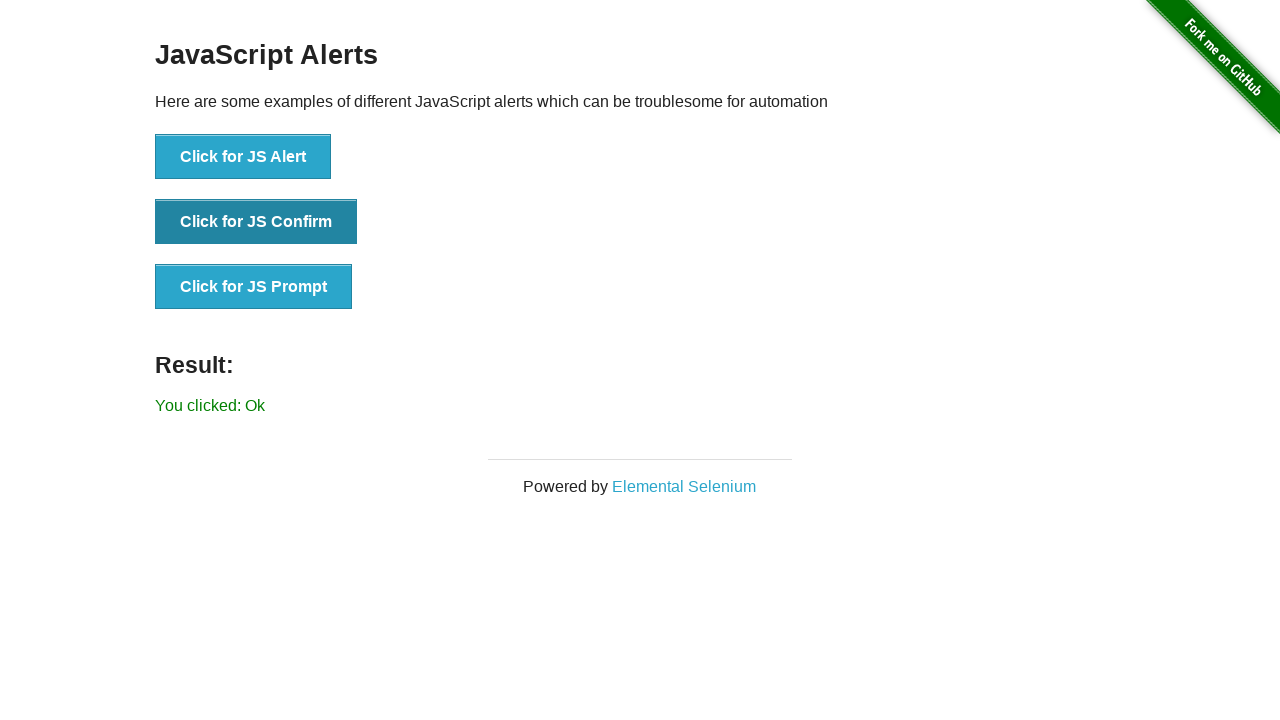

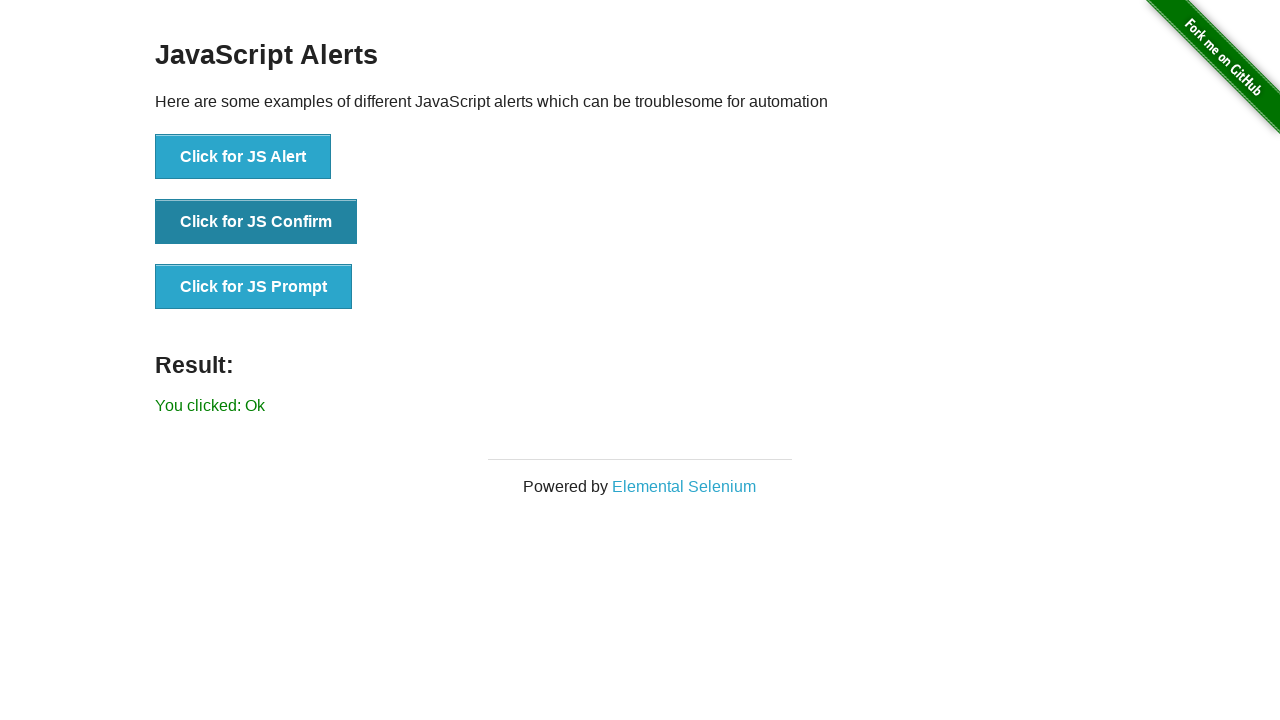